Tests alert dismissal functionality by navigating to the Cancel tab and dismissing the alert dialog

Starting URL: https://demo.automationtesting.in/Alerts.html

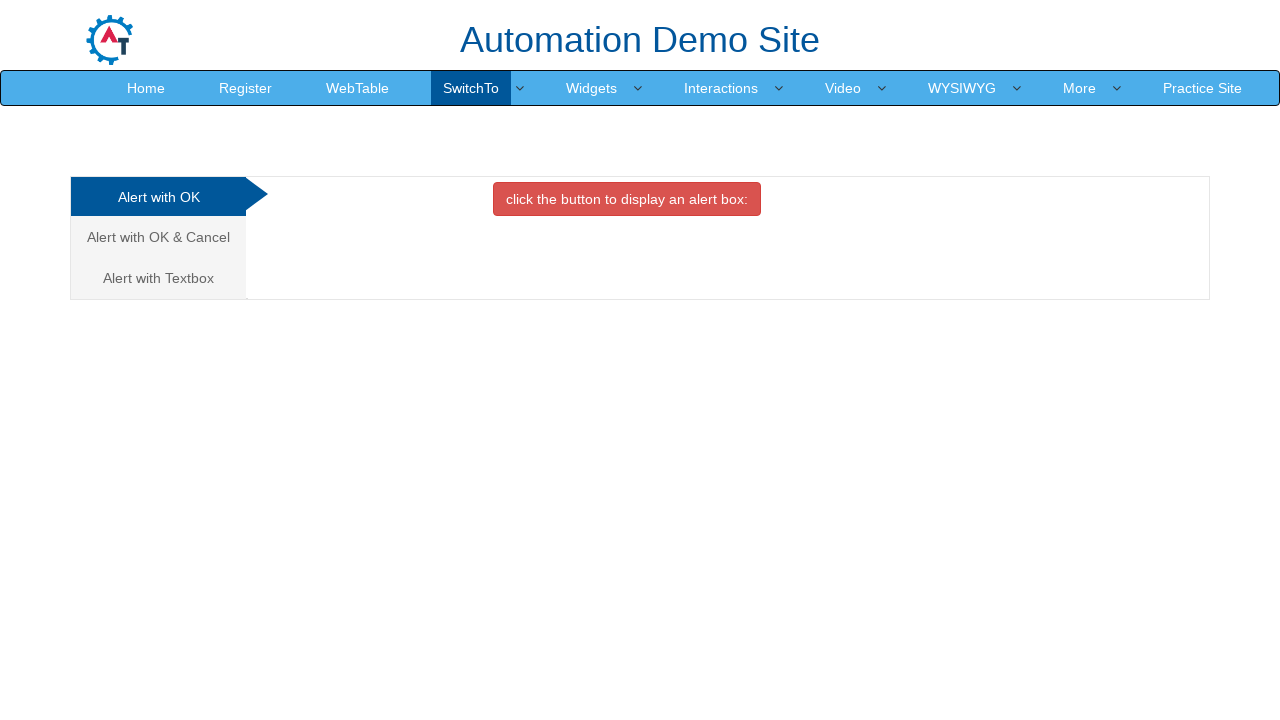

Clicked on the Cancel tab at (158, 237) on xpath=//a[@href='#CancelTab']
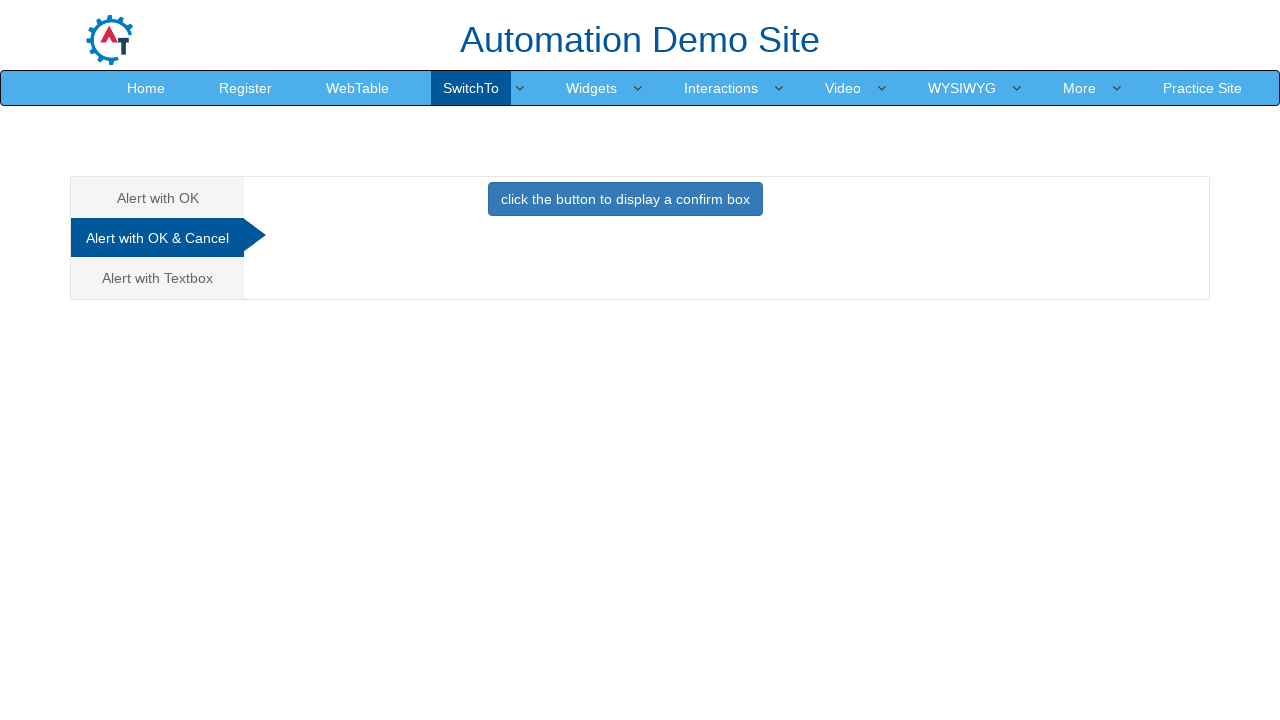

Clicked the button to trigger the alert dialog at (625, 199) on xpath=//button[@class='btn btn-primary']
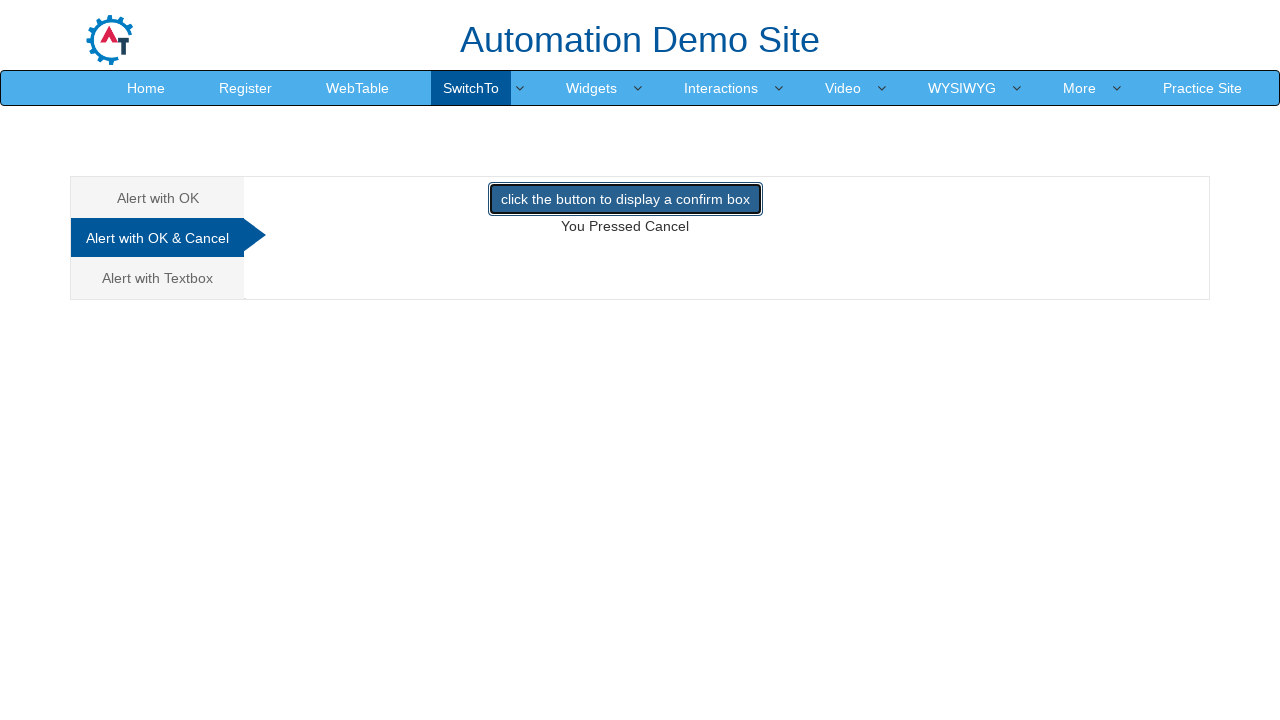

Set up dialog handler to dismiss the alert
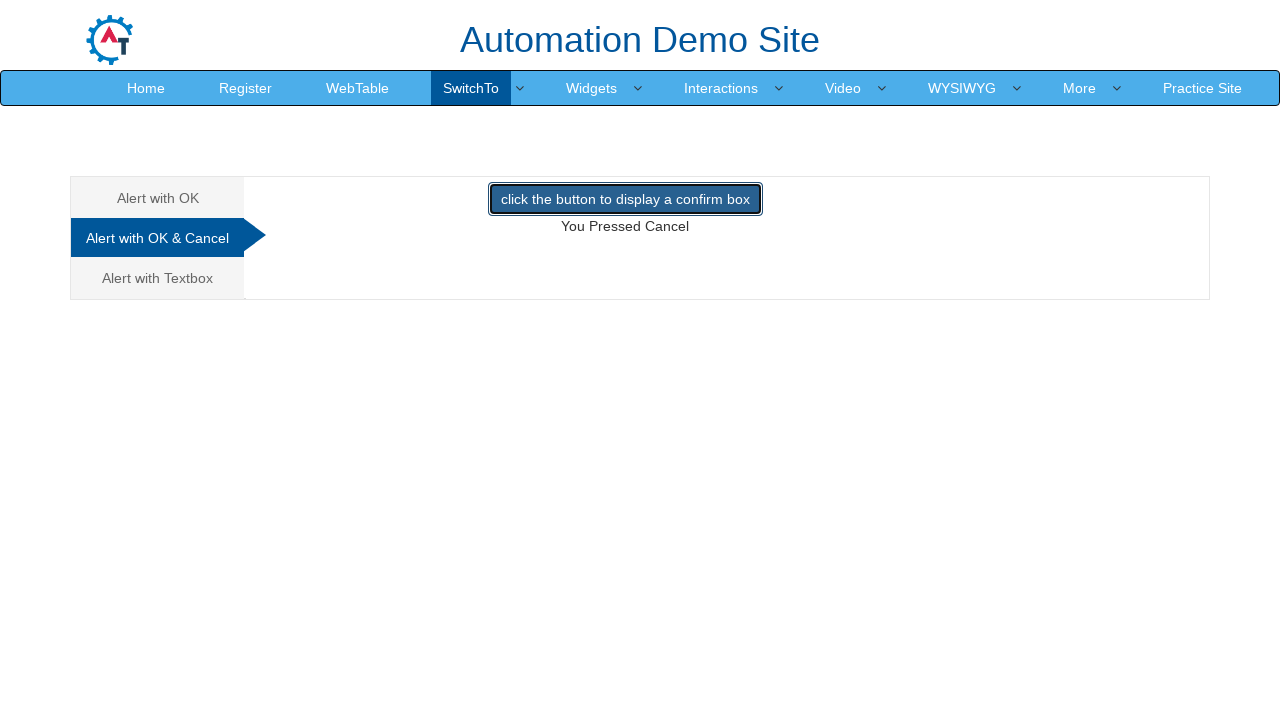

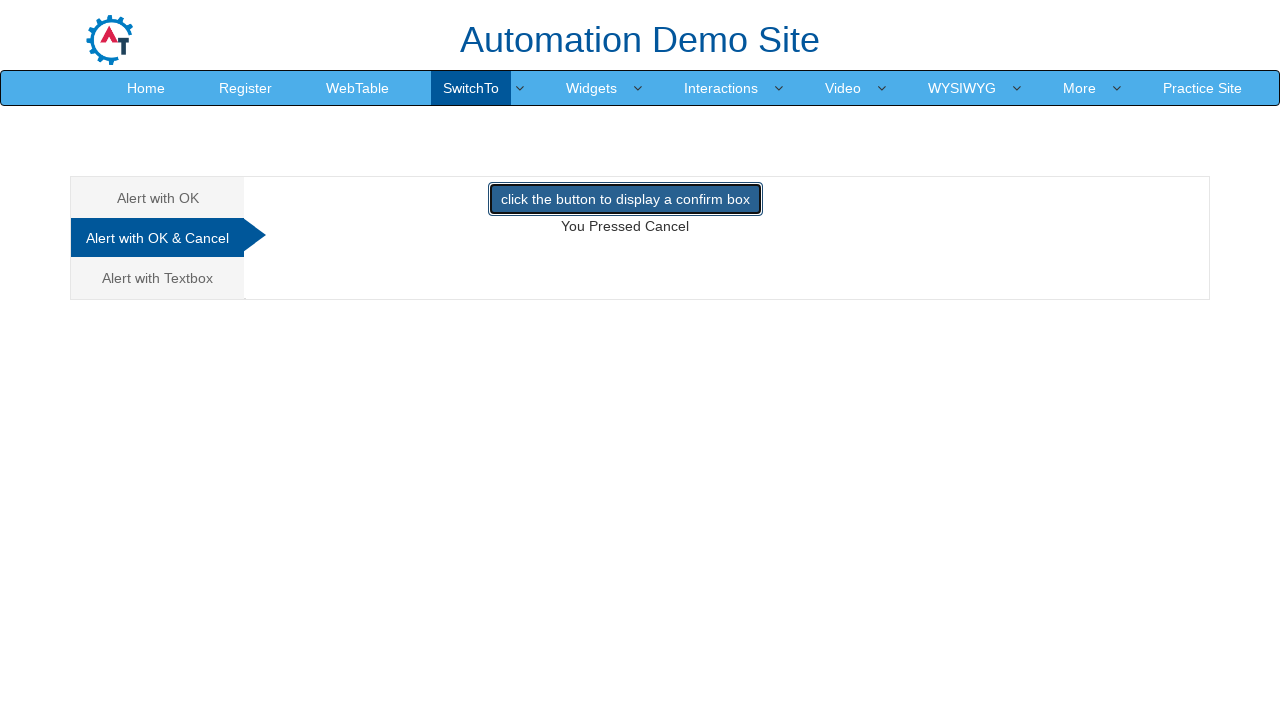